Tests opening a new browser window using Playwright's new context/page feature, navigates to a different page in the new window, and verifies that multiple windows/pages exist.

Starting URL: http://the-internet.herokuapp.com/windows

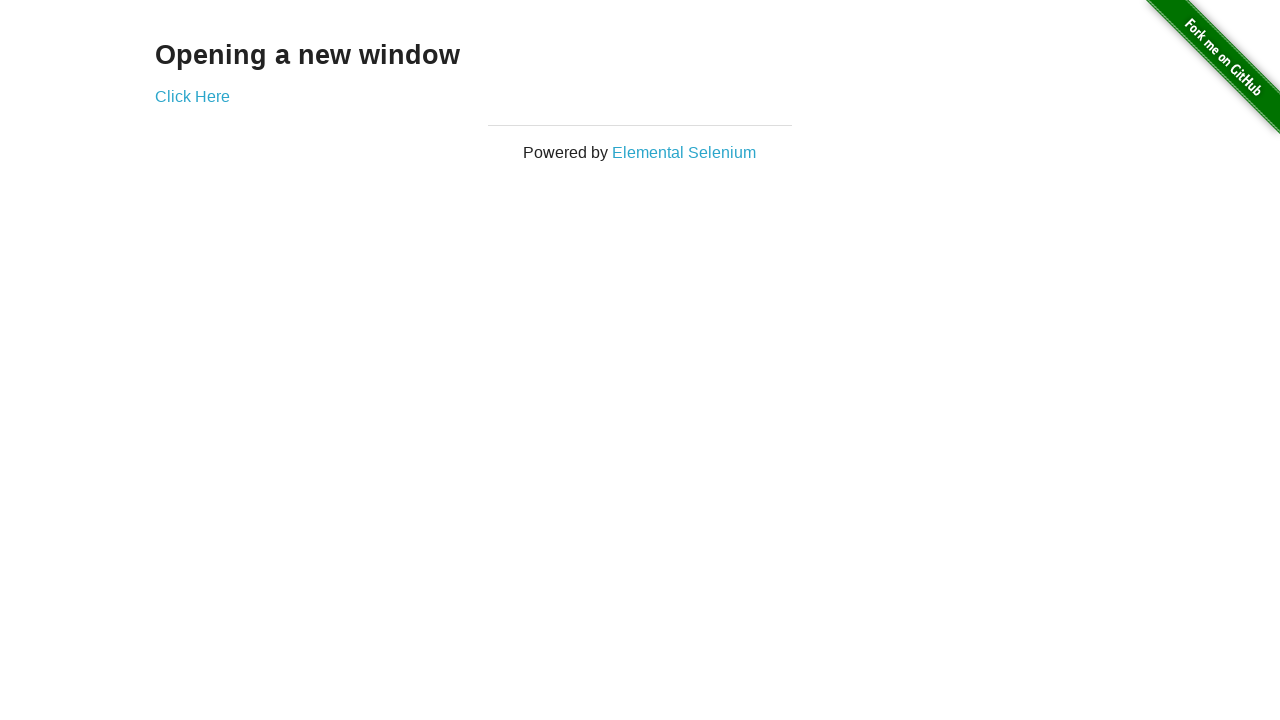

Opened a new browser page/window
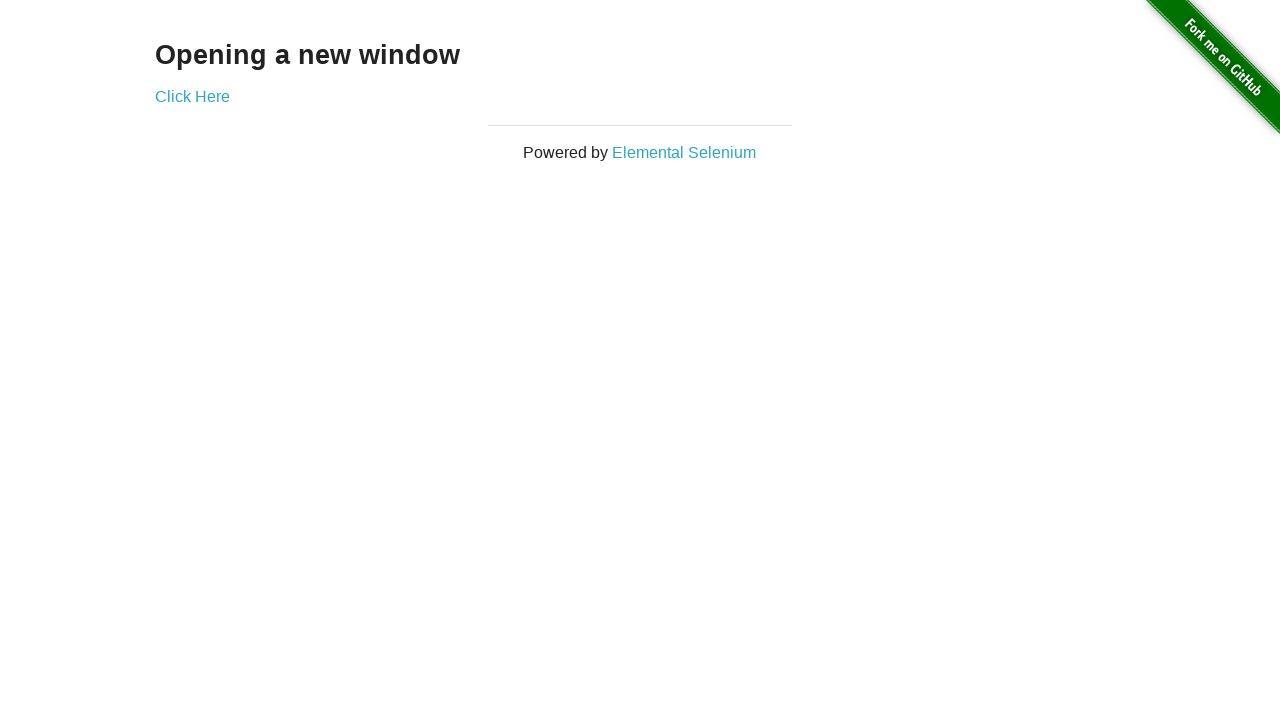

Navigated new page to typos page
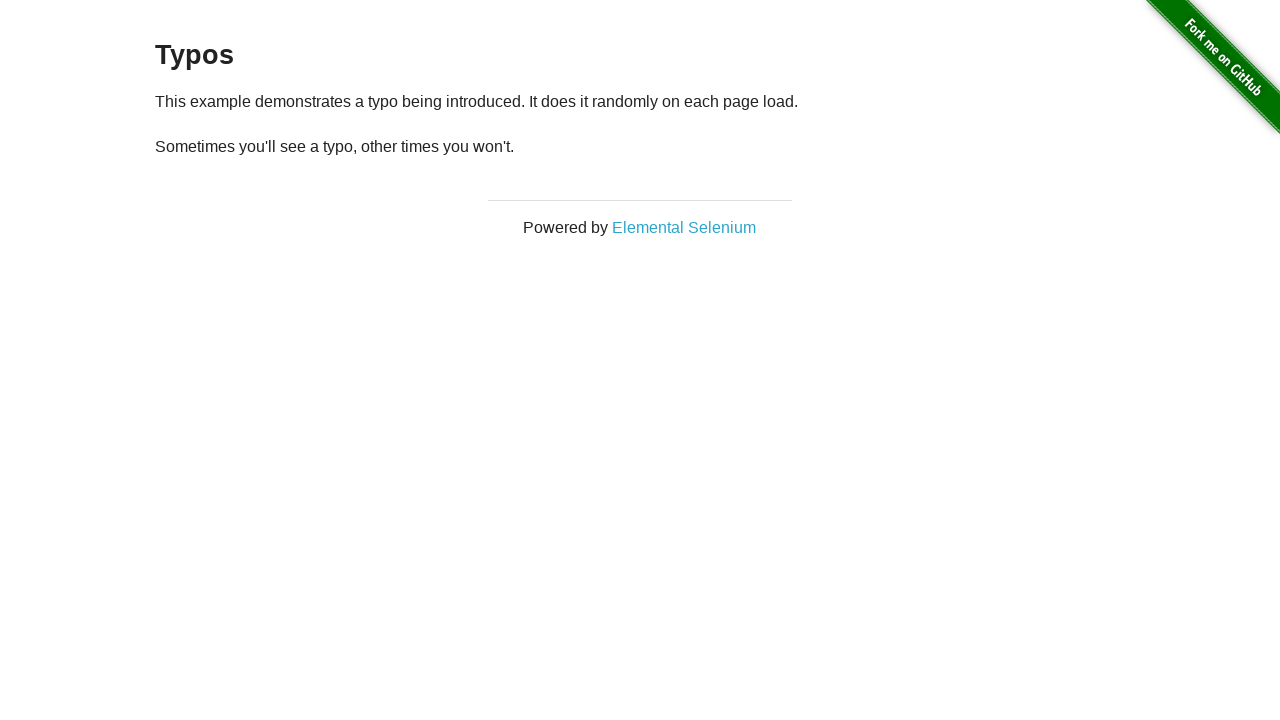

Verified that 2 pages are open in the context
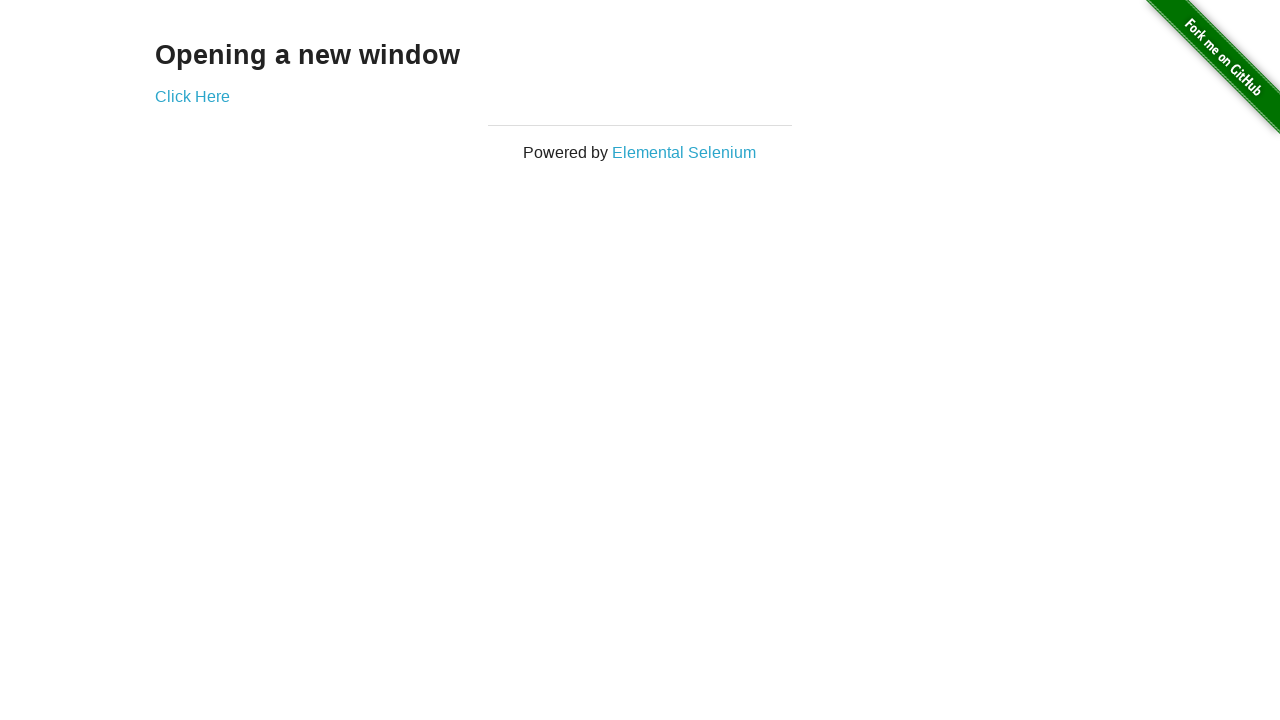

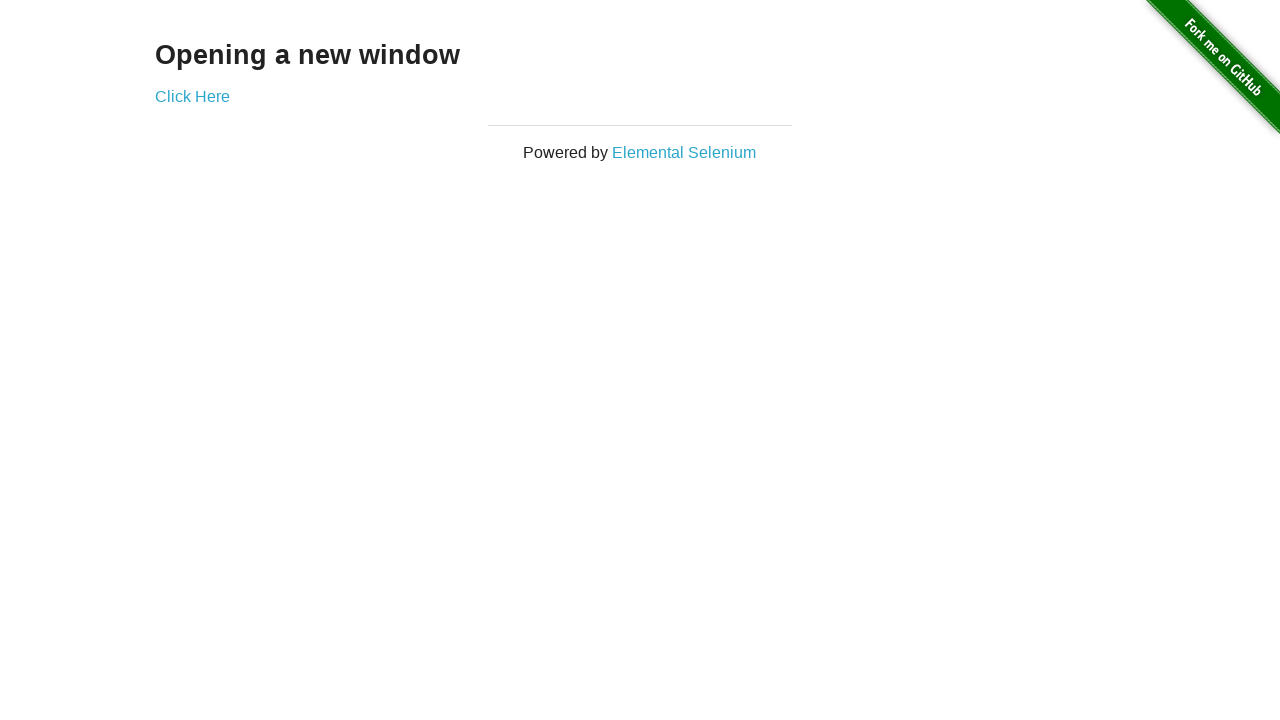